Tests drag and drop functionality on jQuery UI demo page by dragging an element into a droppable area within an iframe

Starting URL: https://jqueryui.com/droppable/

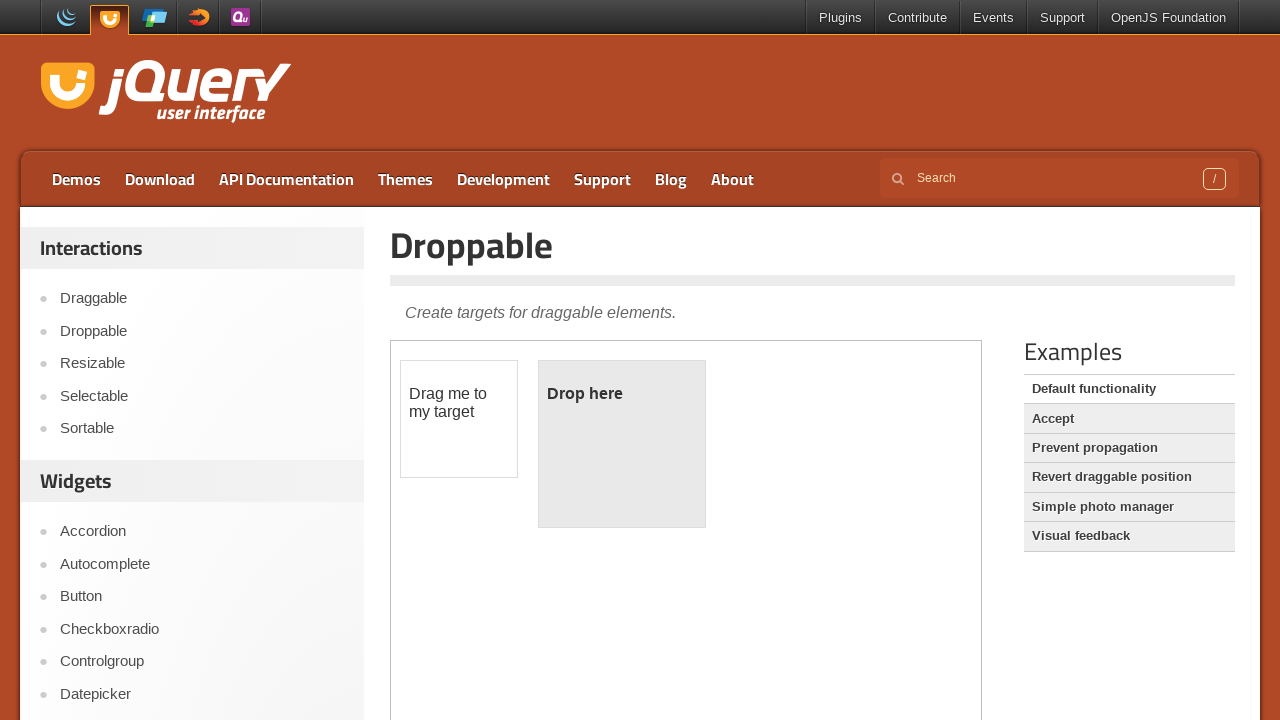

Located demo iframe
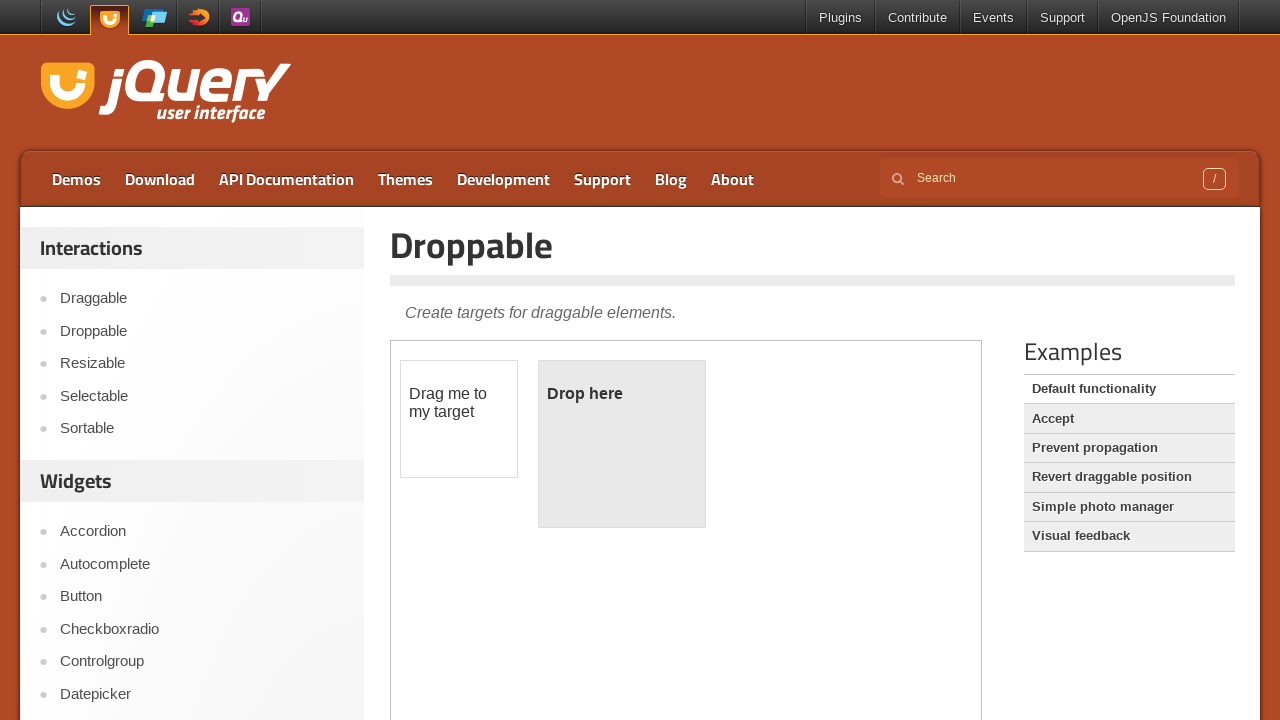

Located draggable element
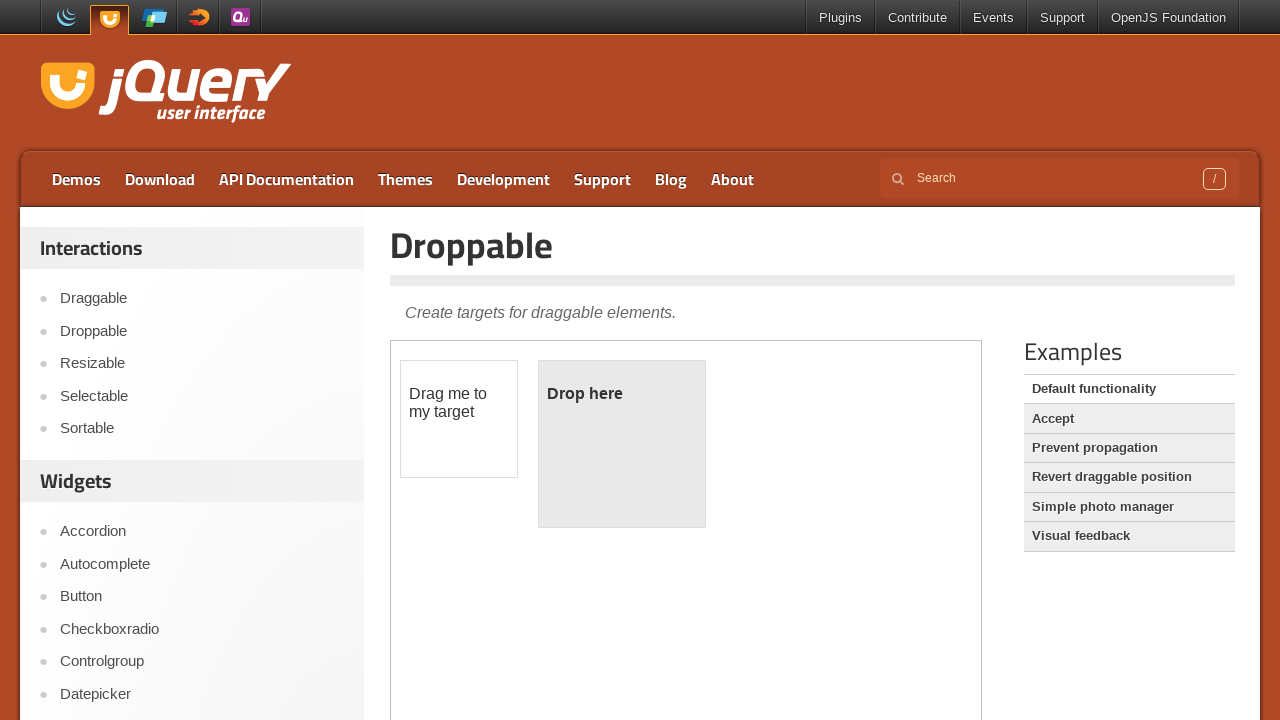

Located droppable element
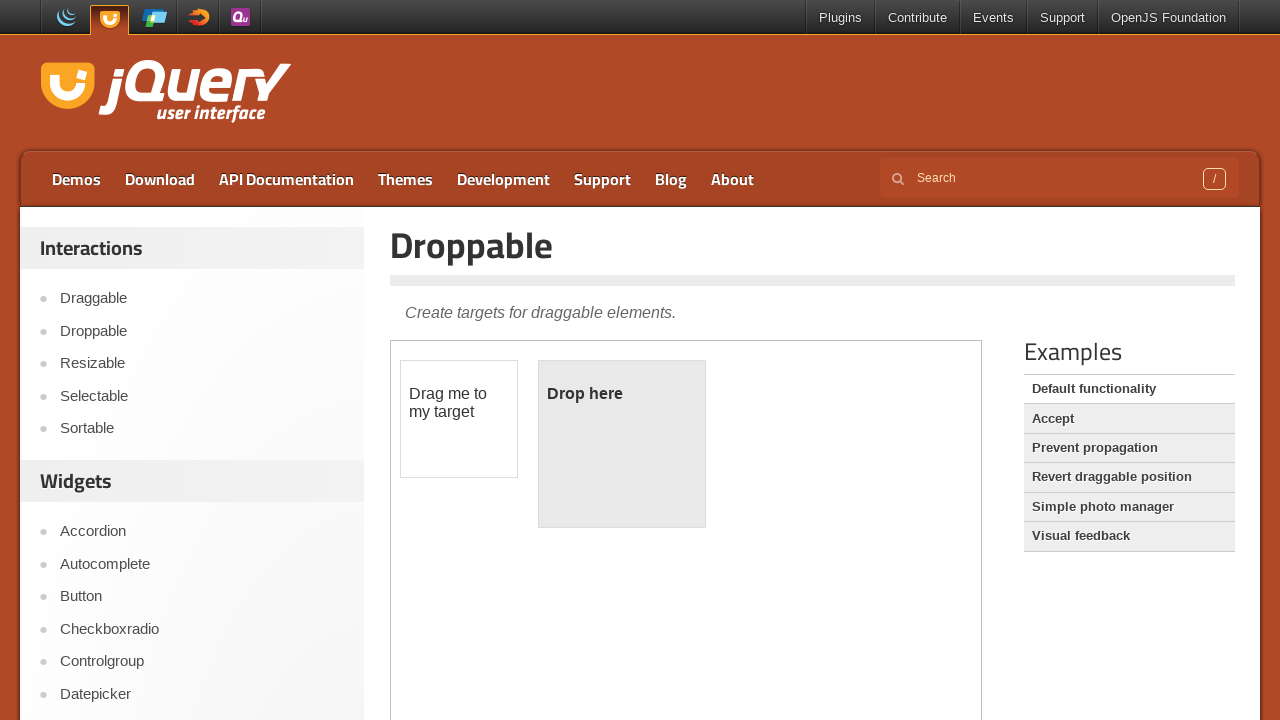

Dragged element into droppable area at (622, 444)
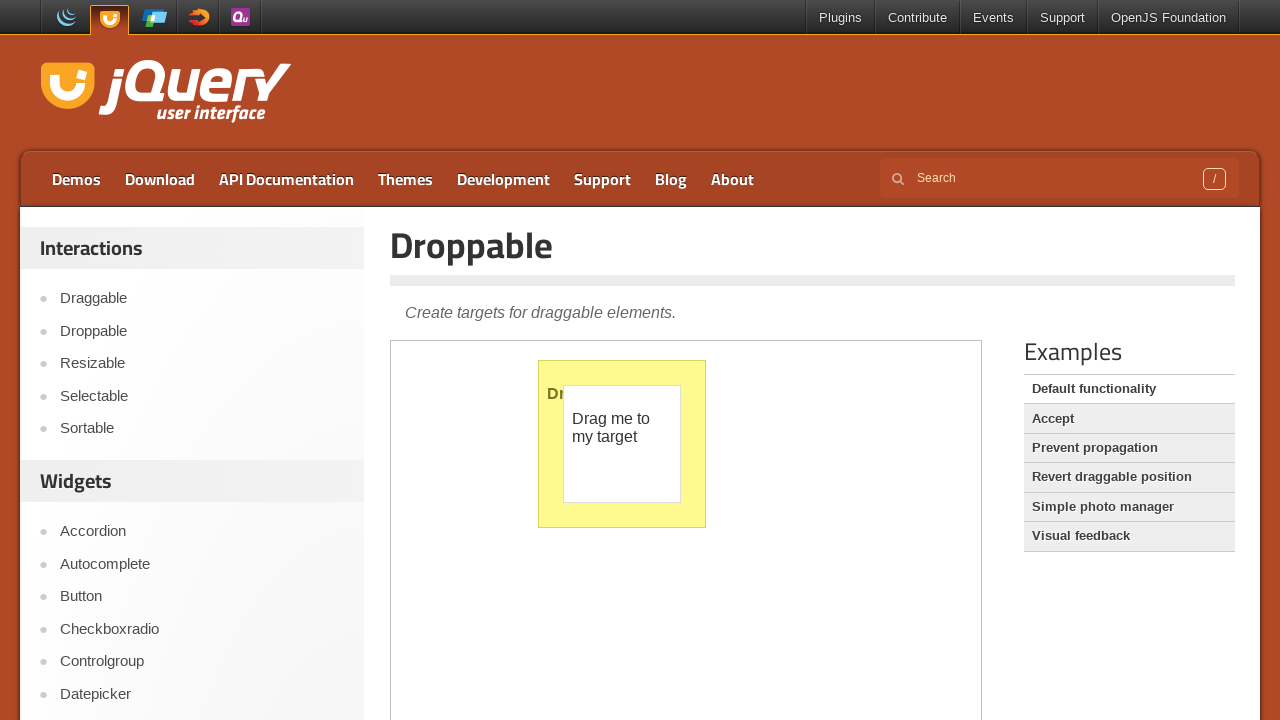

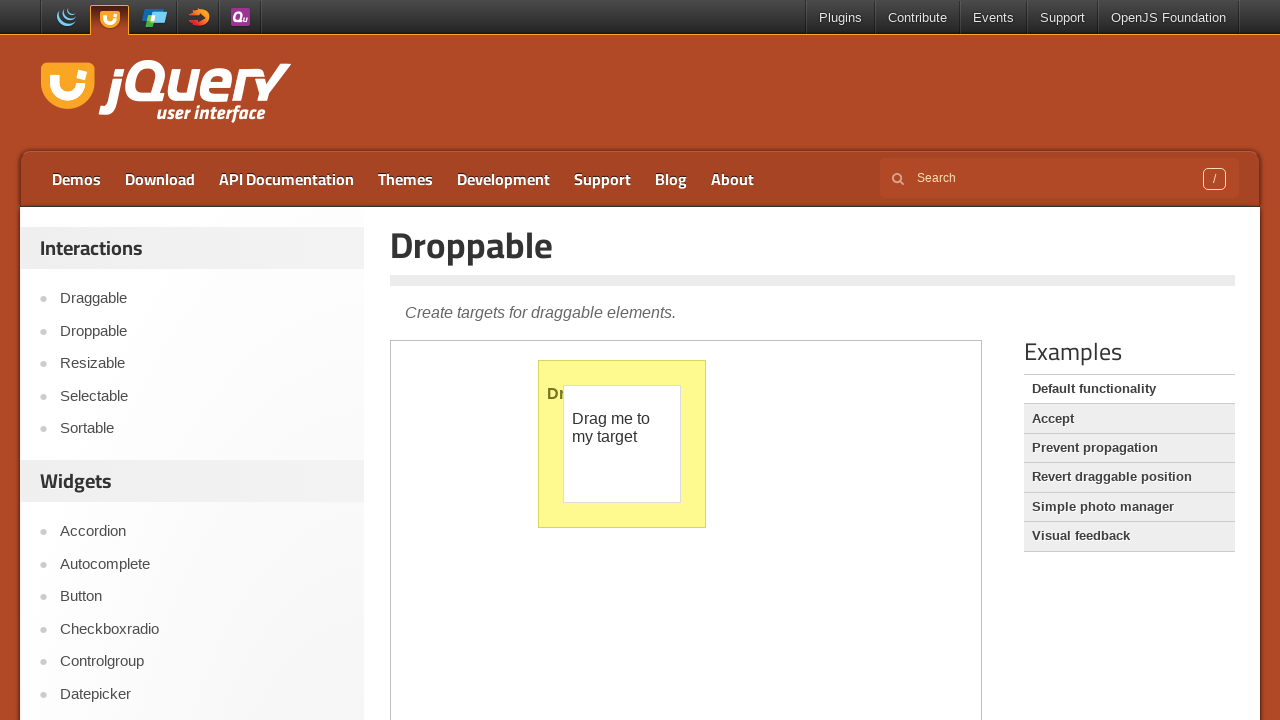